Tests implicit wait functionality by clicking the Remove button and verifying the "It's gone!" message appears

Starting URL: https://the-internet.herokuapp.com/dynamic_controls

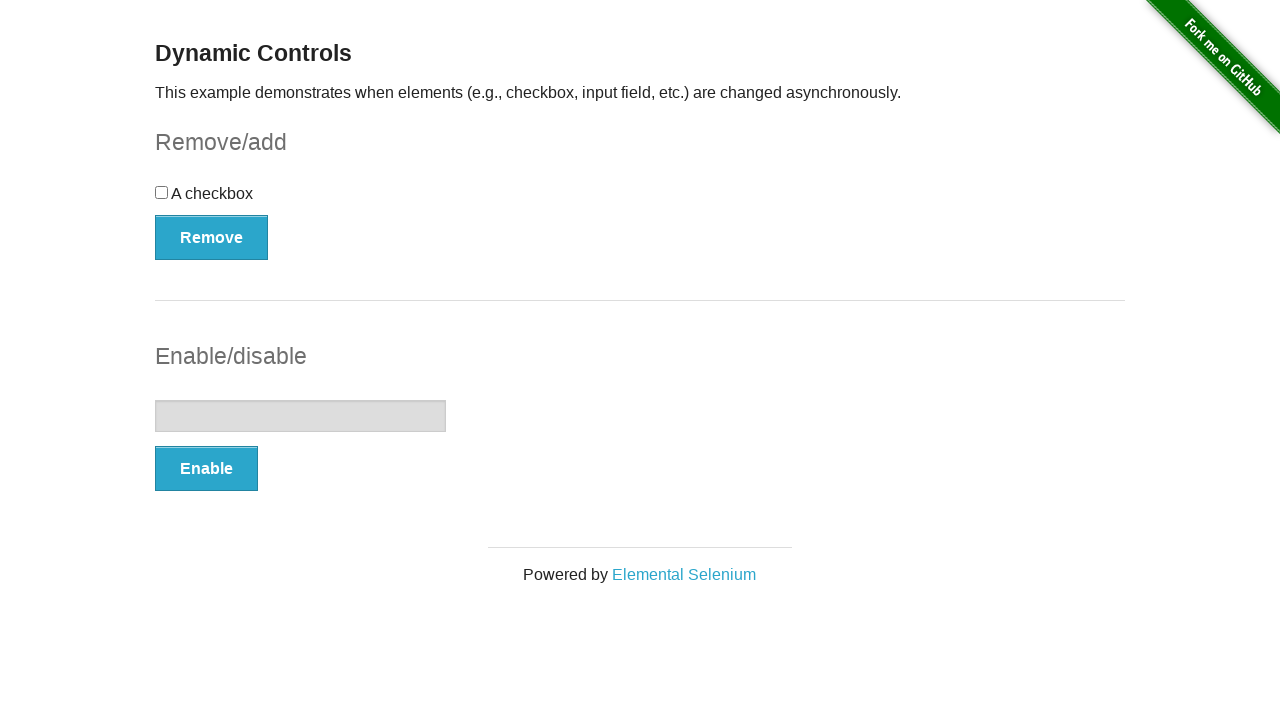

Clicked the Remove button at (212, 237) on xpath=//button[@type='button']
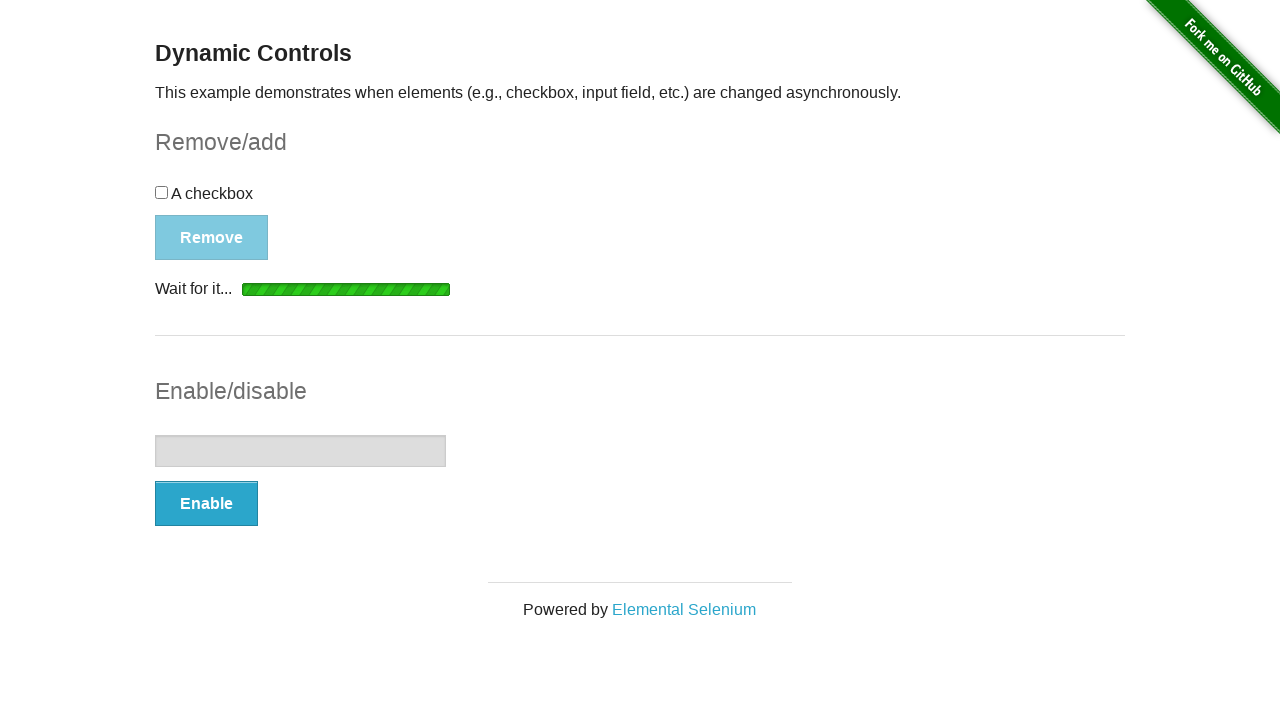

Waited for the message element to become visible
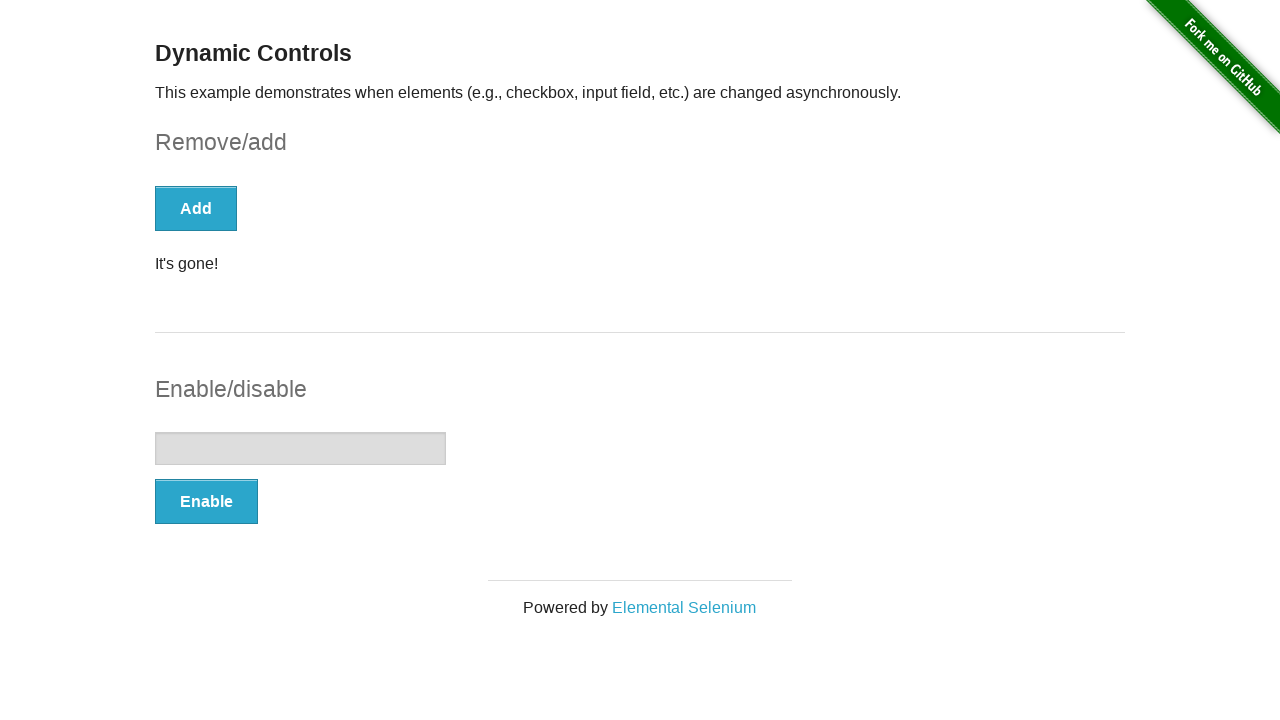

Located the message element
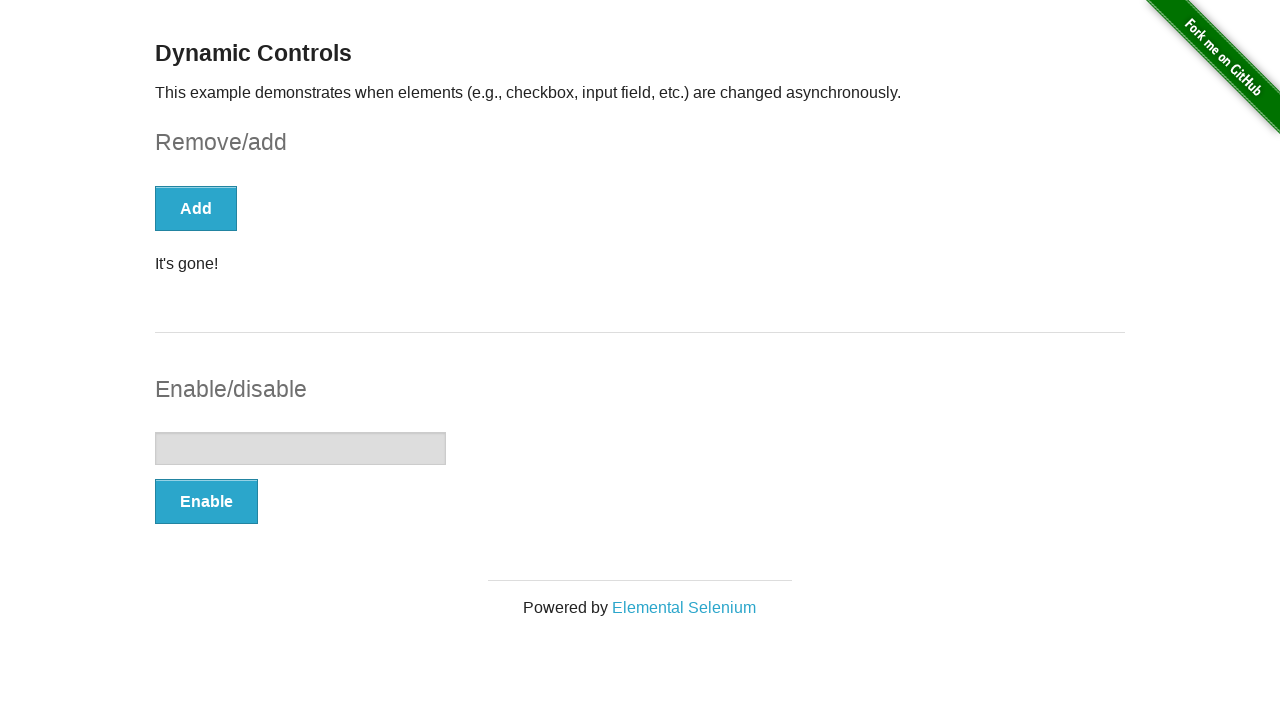

Verified that the message displays 'It's gone!'
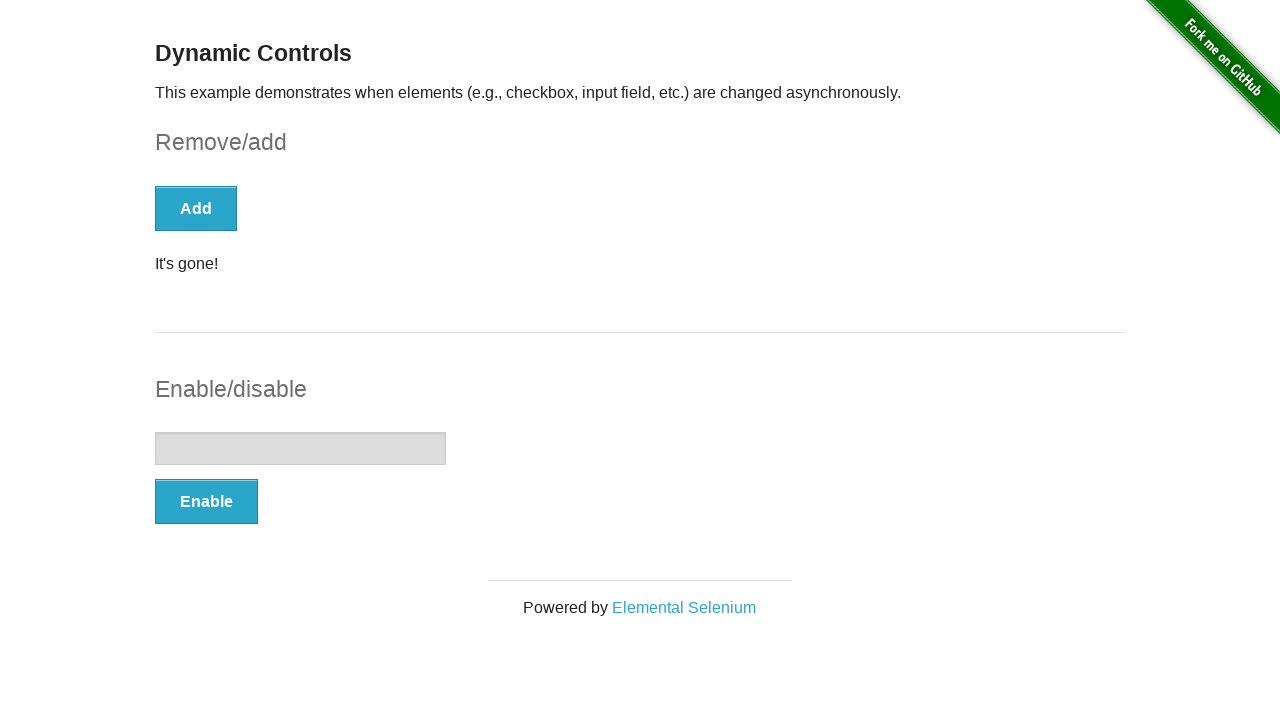

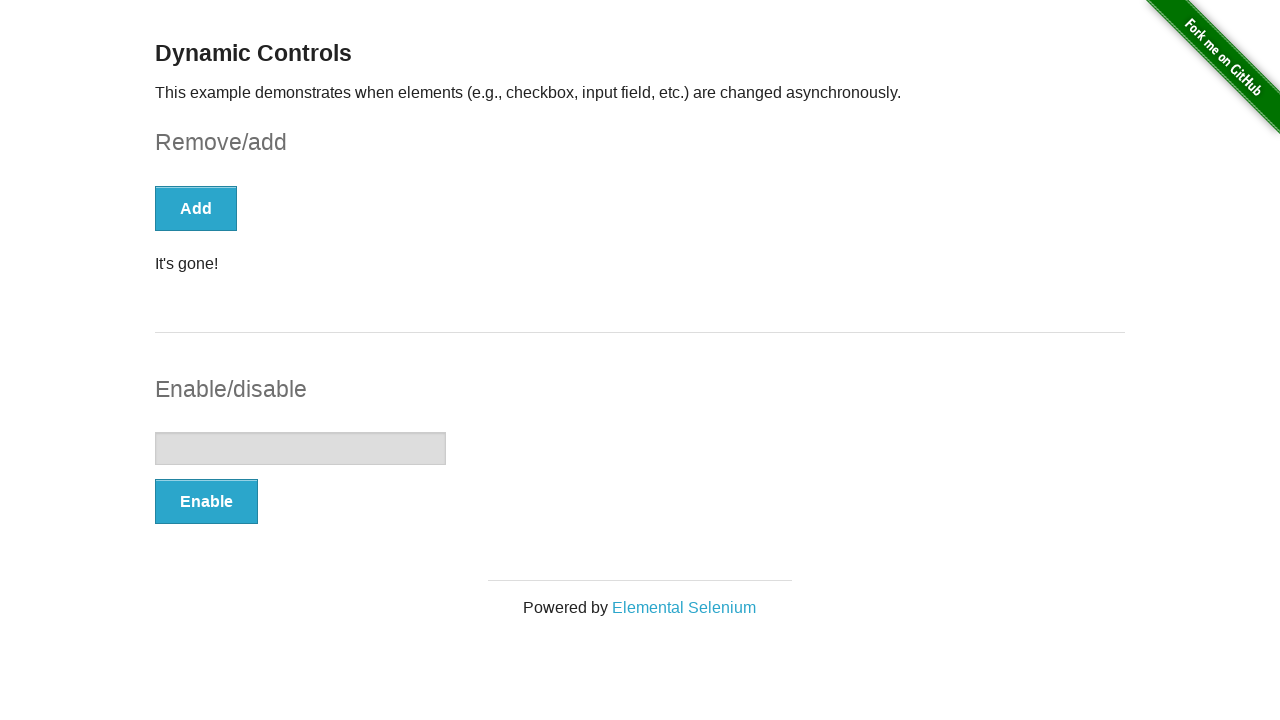